Tests adding a new todo item by entering text and clicking the add button, then verifying the item appears

Starting URL: https://lambdatest.github.io/sample-todo-app/

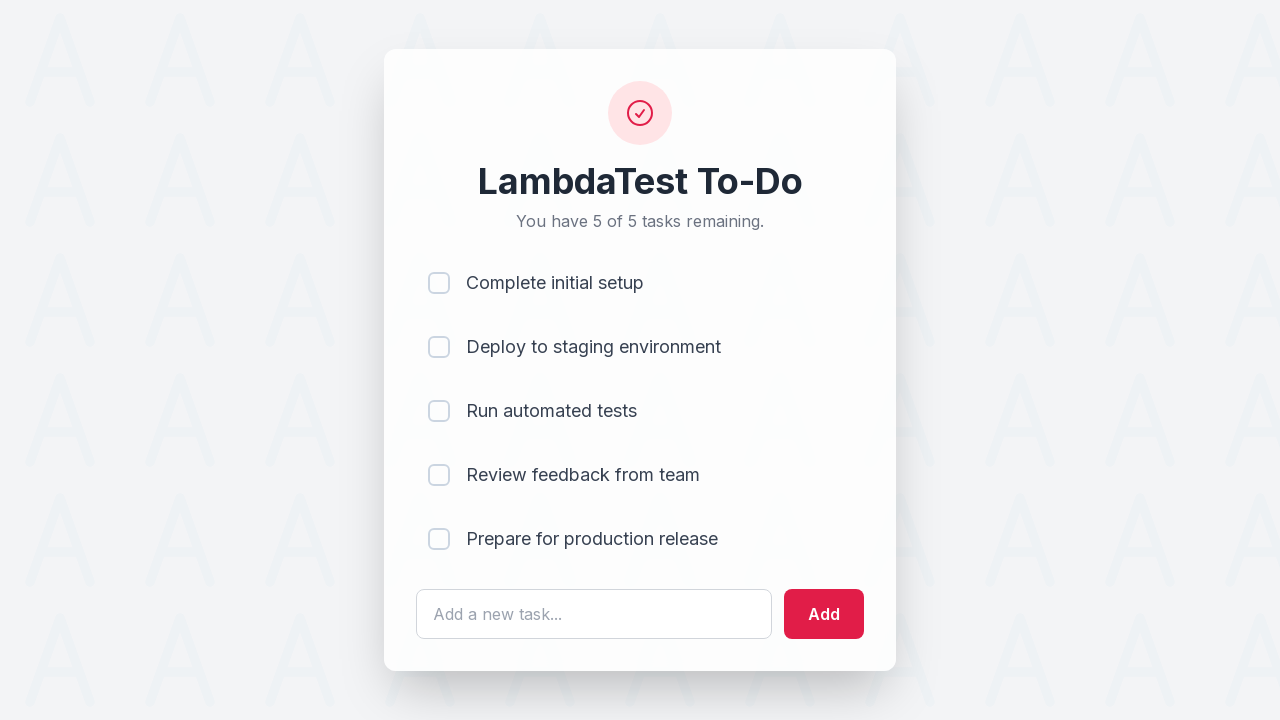

Navigated to todo app homepage
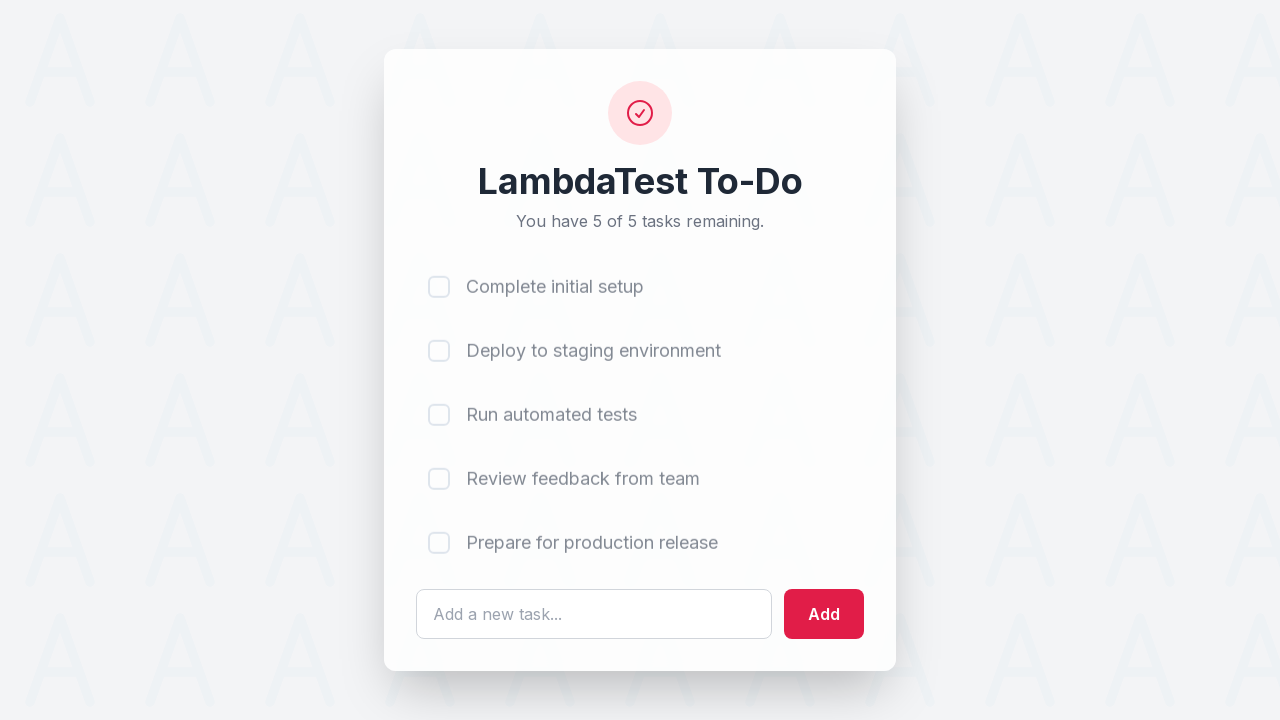

Filled todo input field with 'Complete Selenium Test' on #sampletodotext
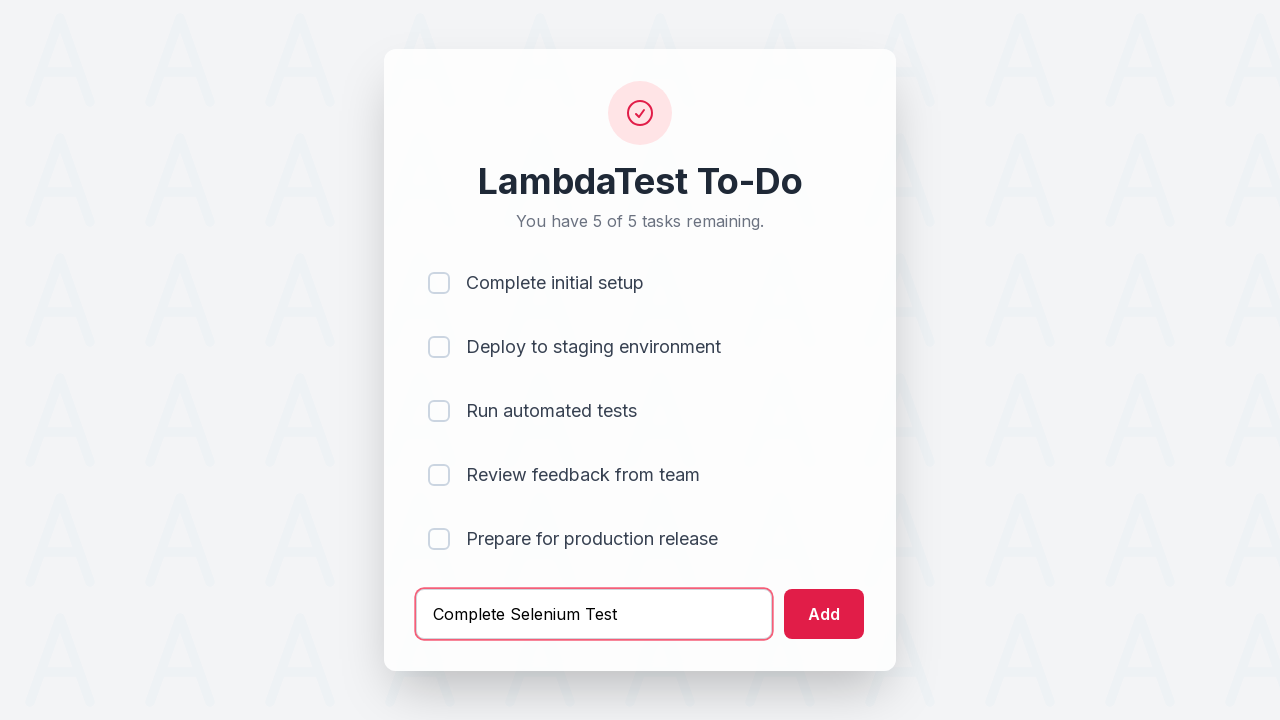

Clicked add button to submit todo item at (824, 614) on #addbutton
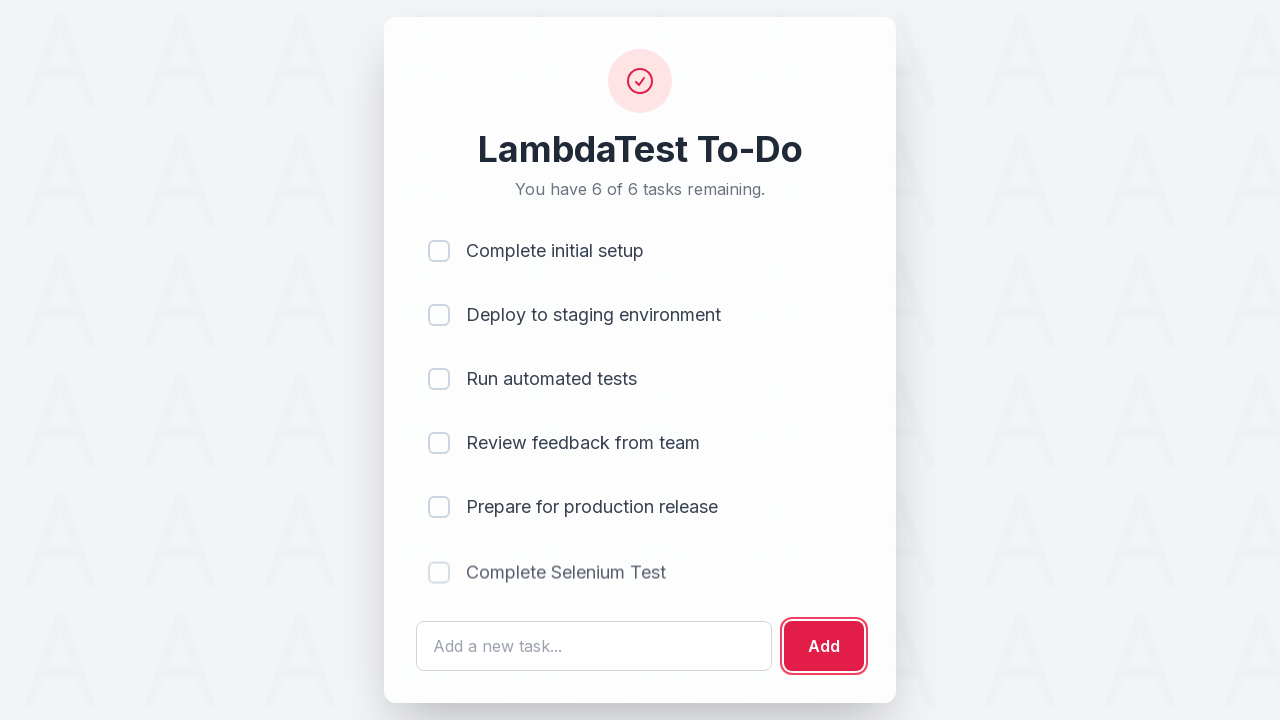

Verified todo item 'Complete Selenium Test' appears in the list
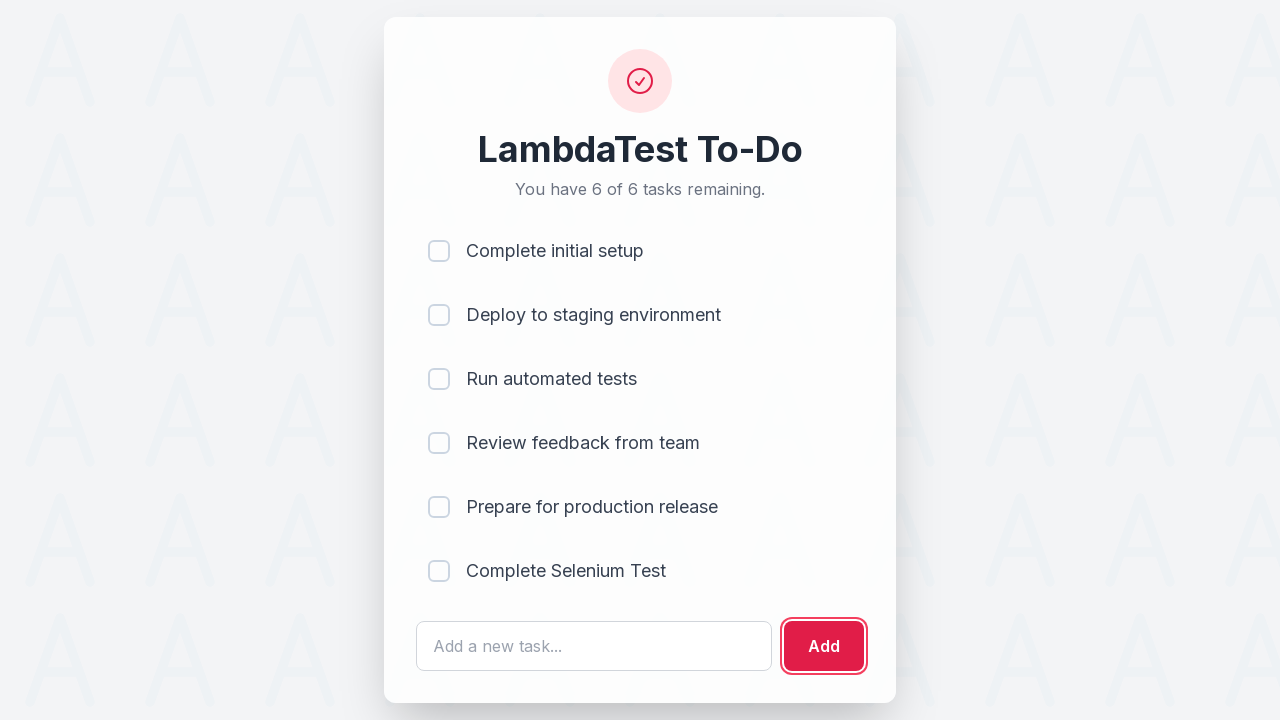

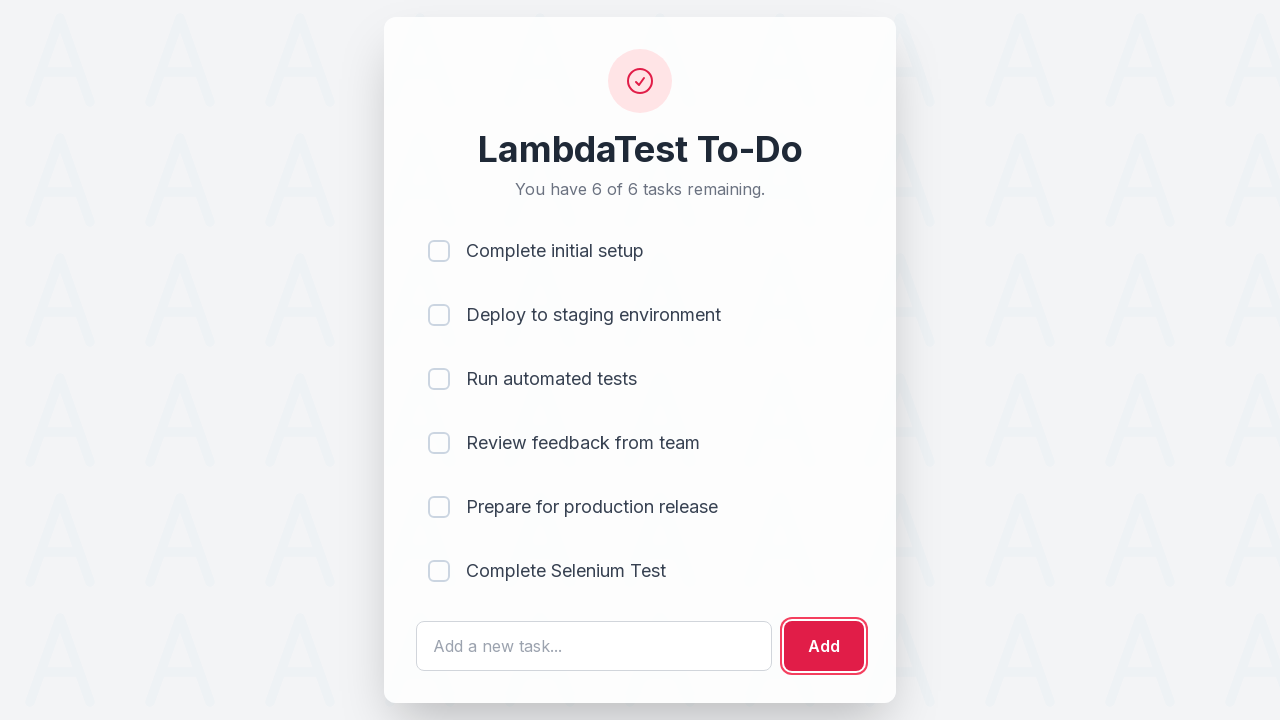